Waits for a price to drop to $100, books the item, then solves a math problem and submits the answer

Starting URL: http://suninjuly.github.io/explicit_wait2.html

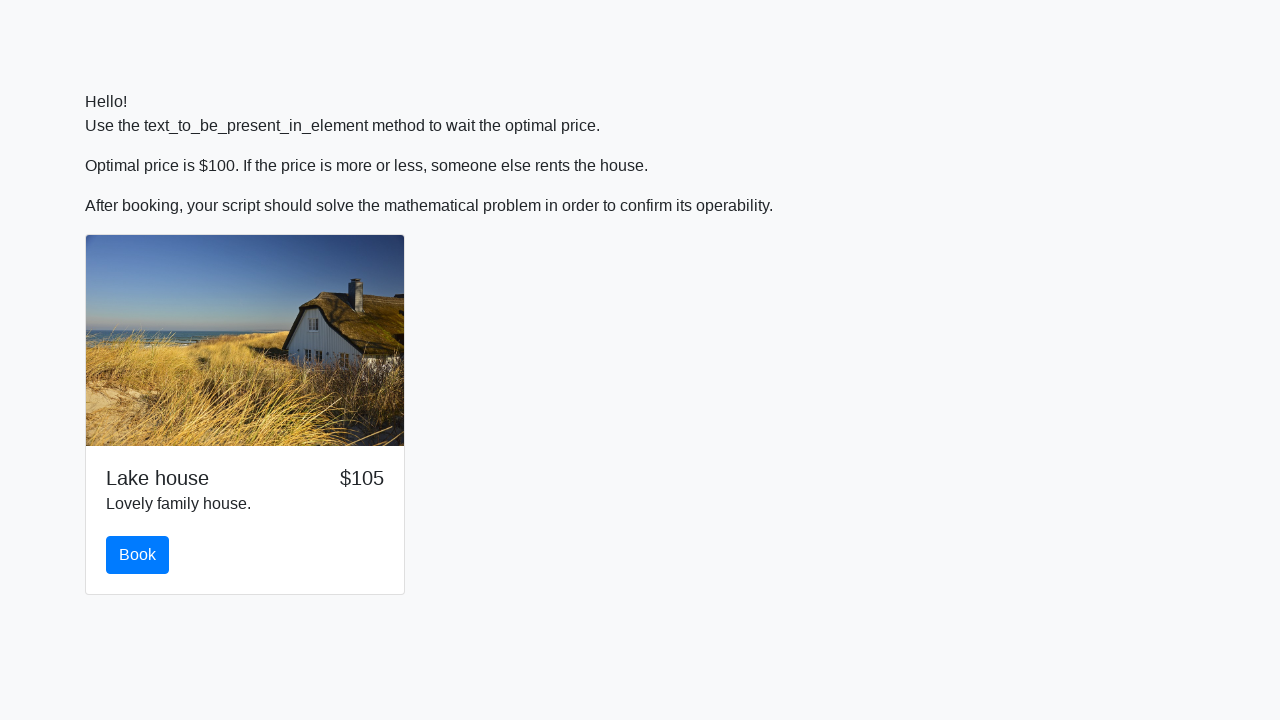

Waited for price to drop to $100
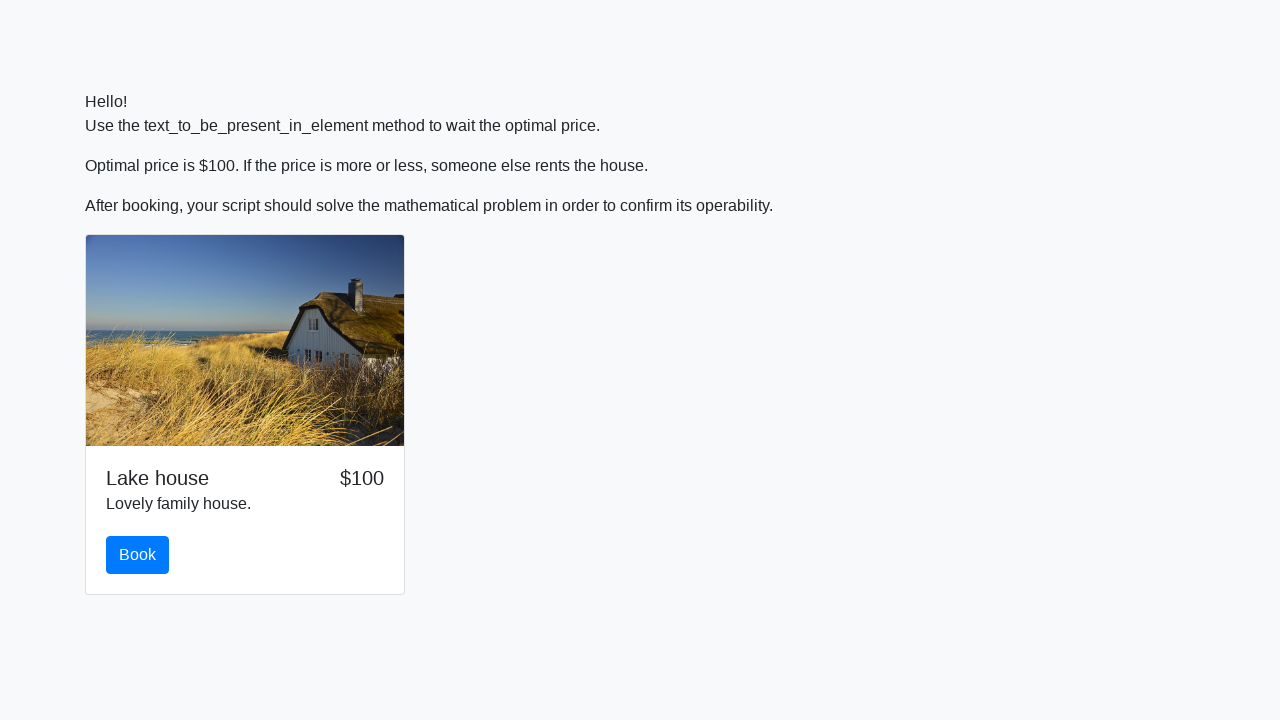

Clicked the book button at (138, 555) on #book
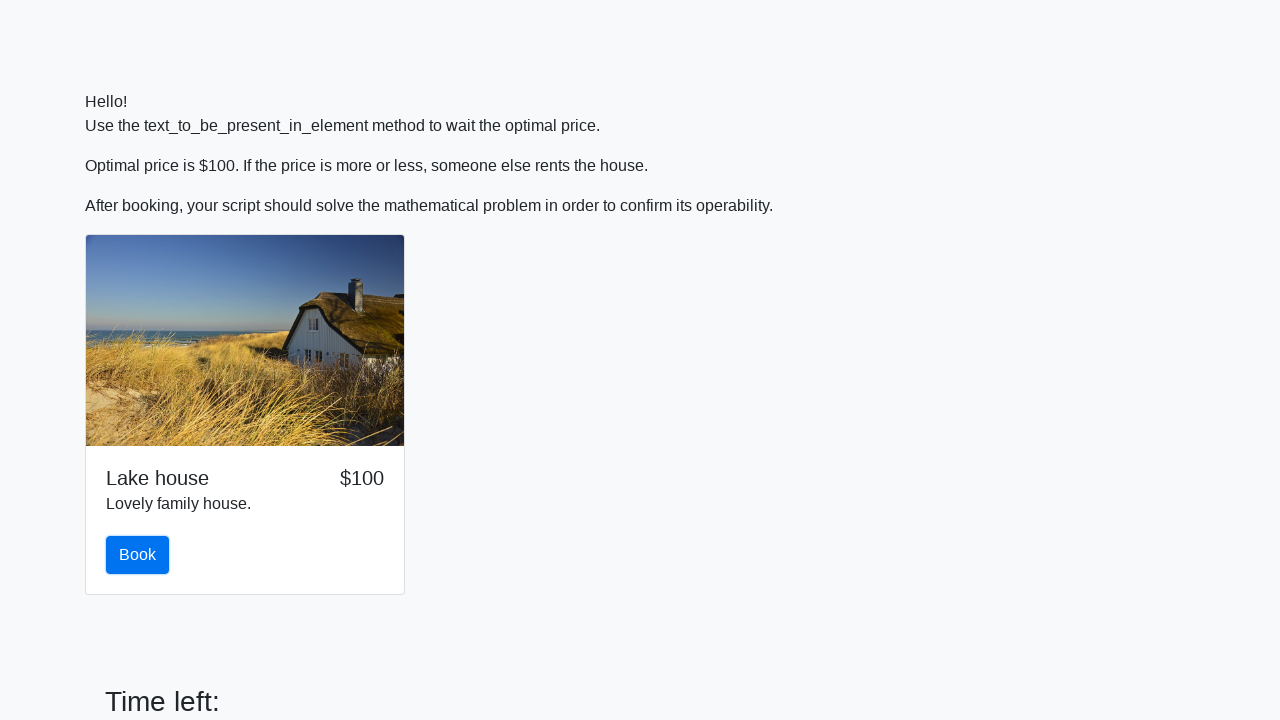

Retrieved the x value for calculation
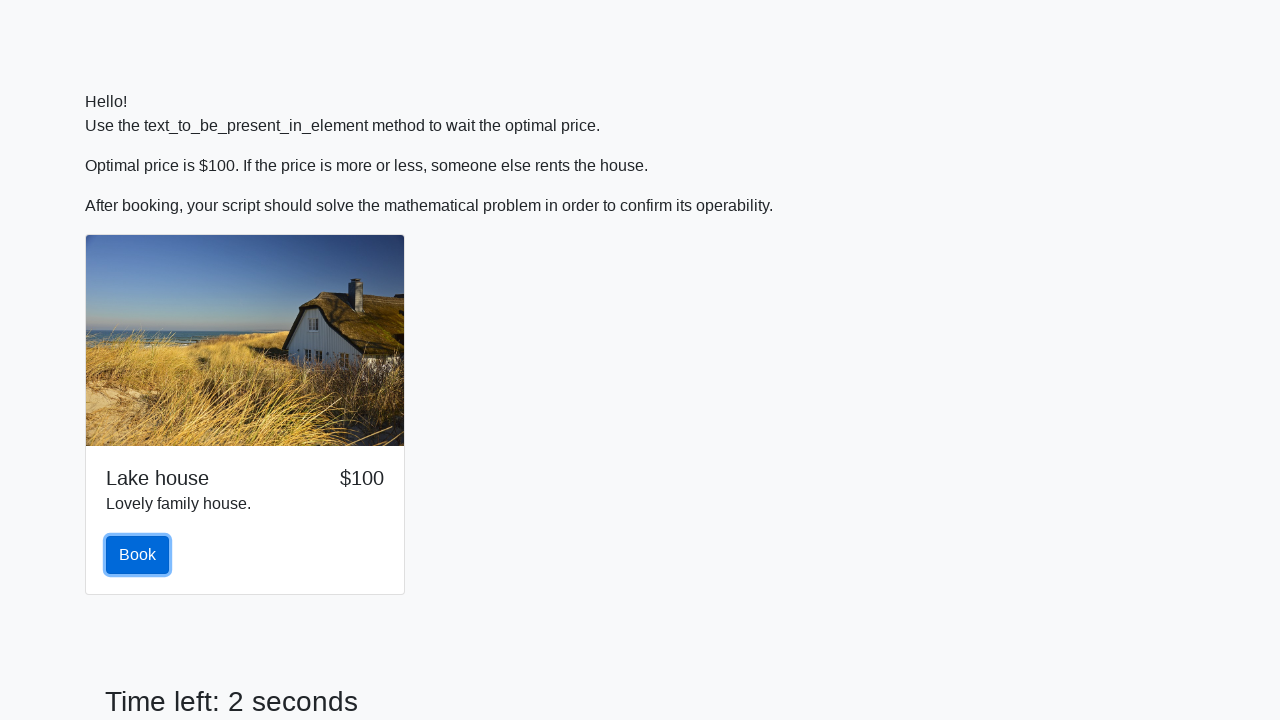

Calculated answer using formula: y = log(12*sin(648))
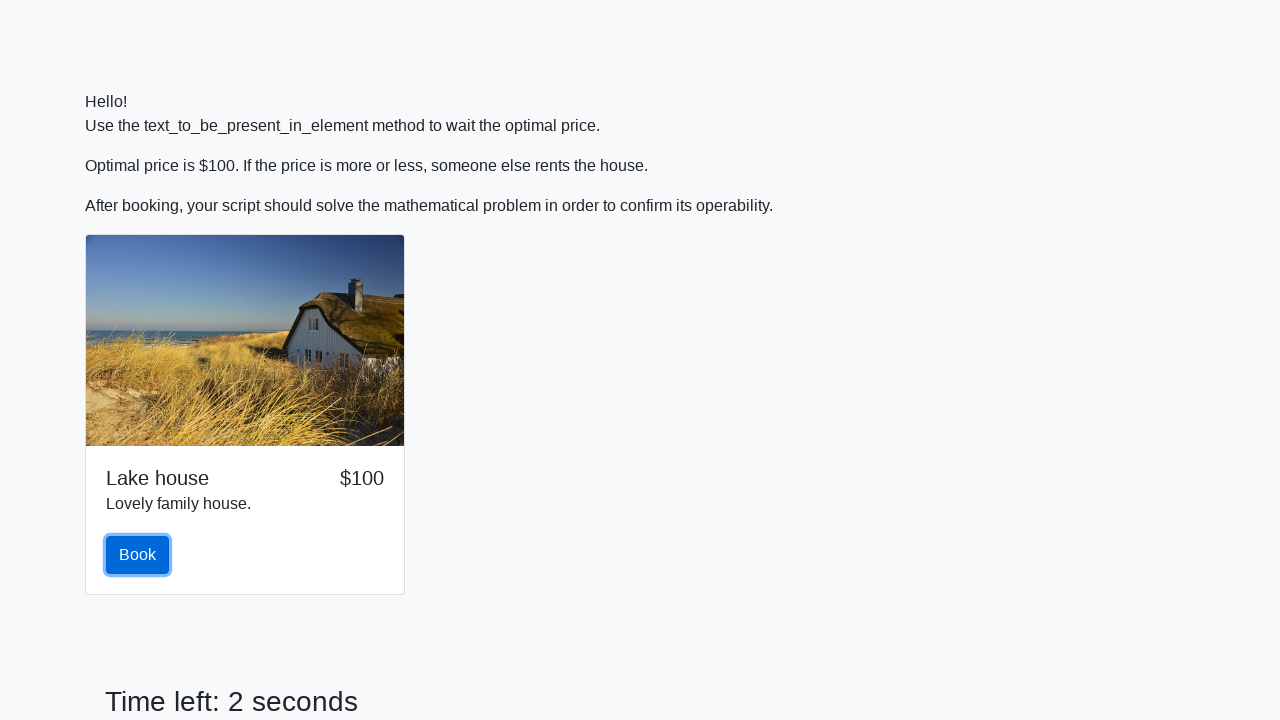

Filled answer field with calculated value: 2.1827487058989603 on #answer
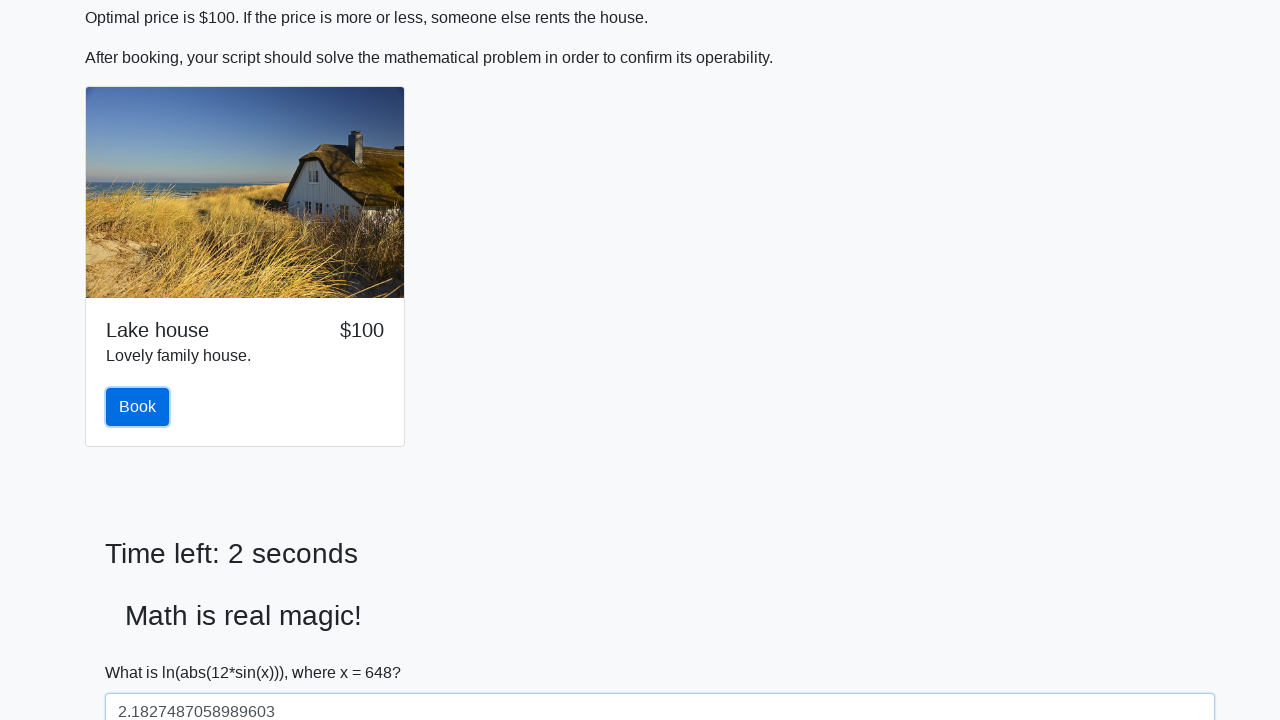

Submitted the form with the math answer at (143, 651) on button[type='submit']
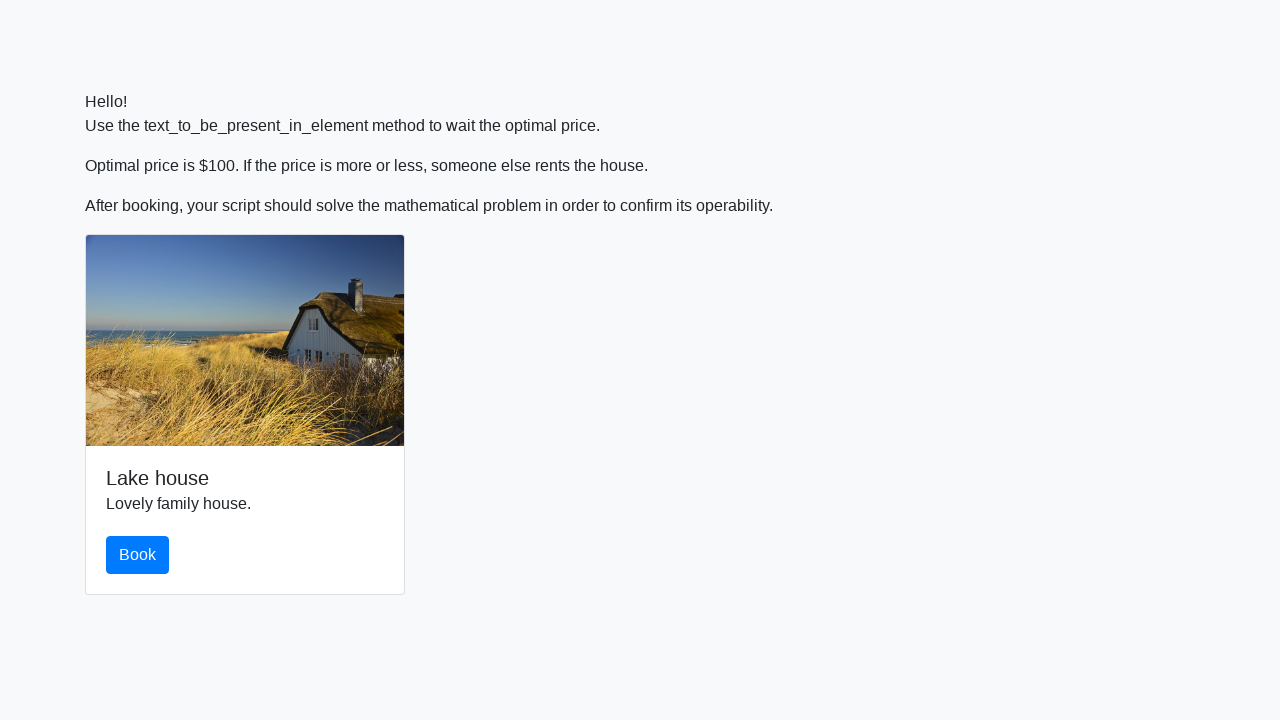

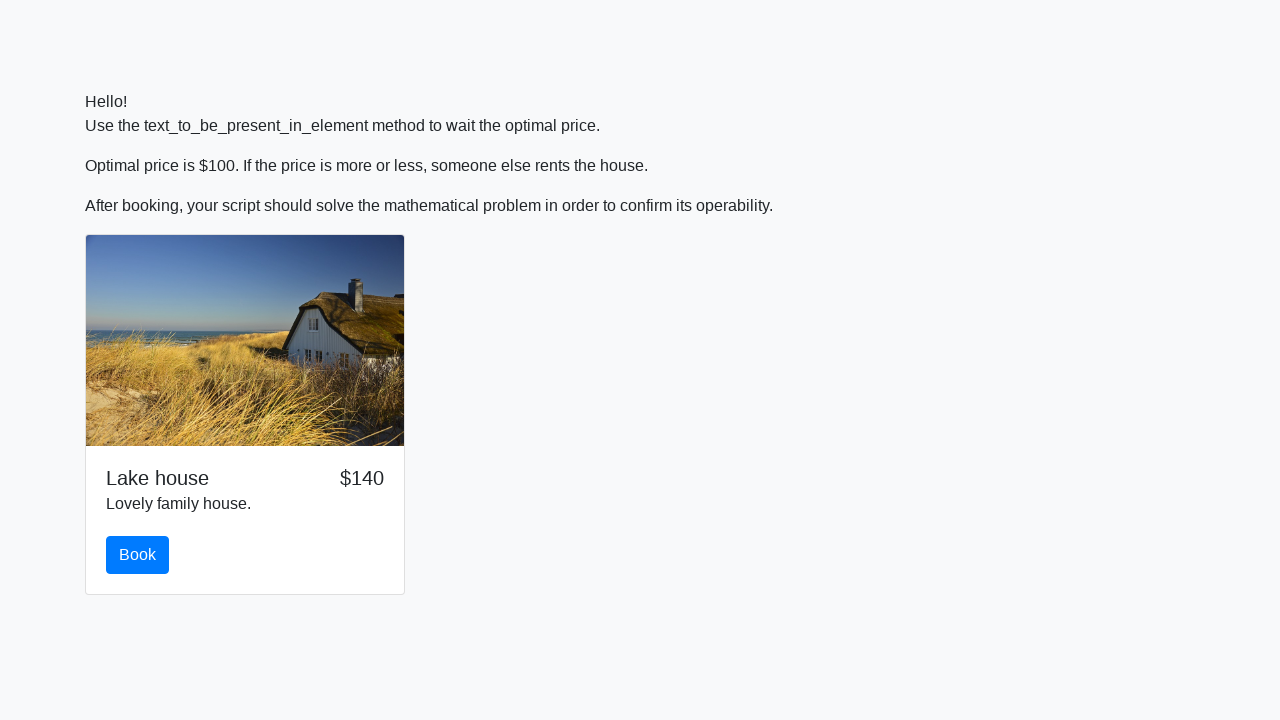